Tests dropdown select functionality by selecting Option 1 from a dropdown menu

Starting URL: https://the-internet.herokuapp.com/dropdown

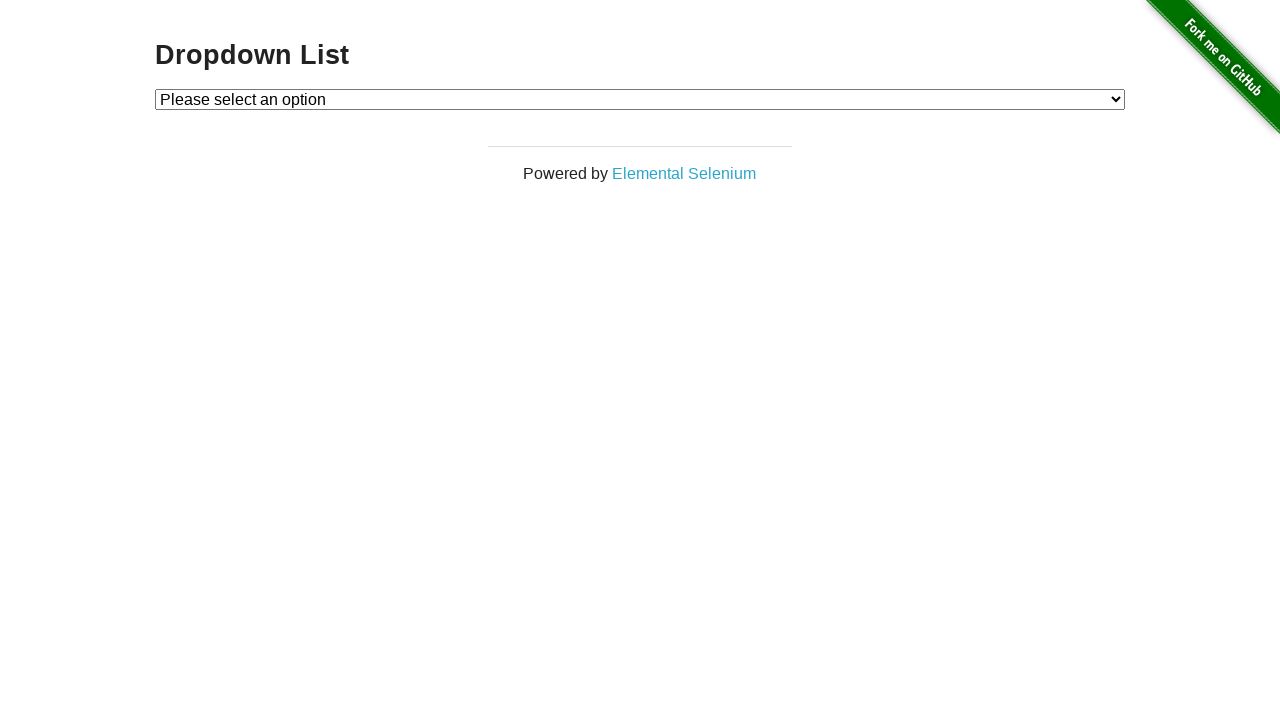

Selected 'Option 1' from dropdown menu on #dropdown
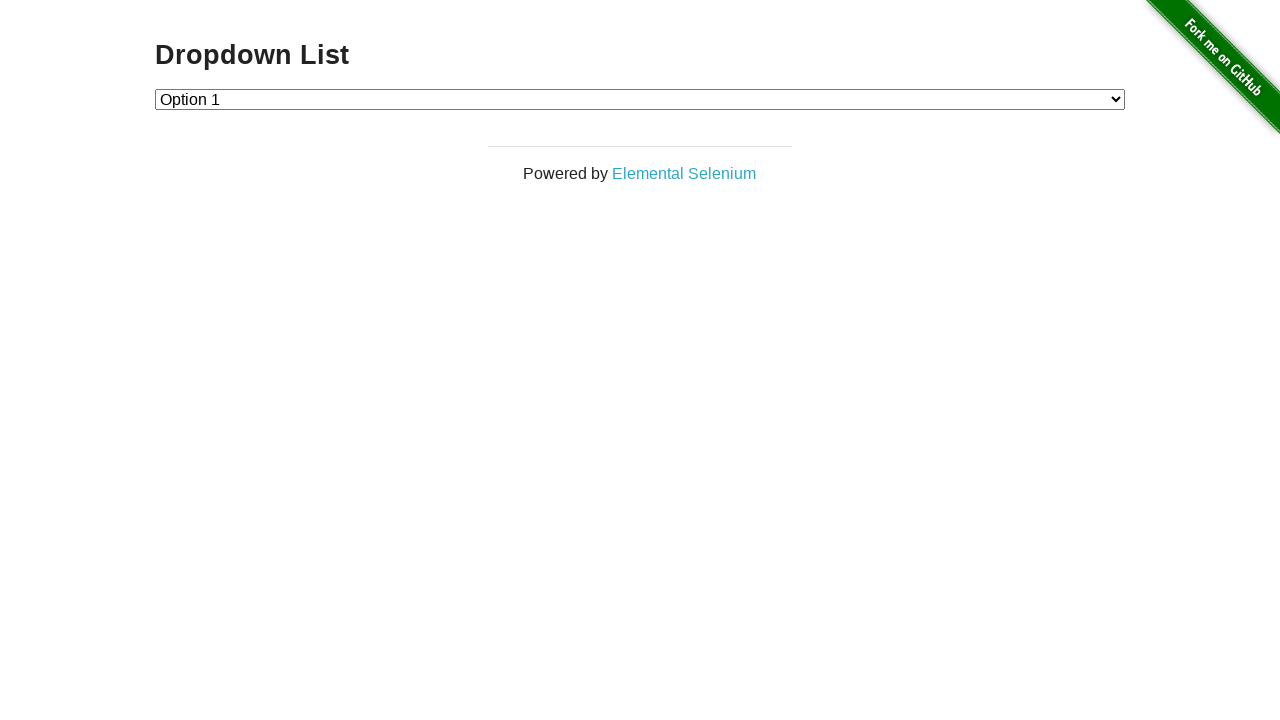

Waited 500ms for selection to be applied
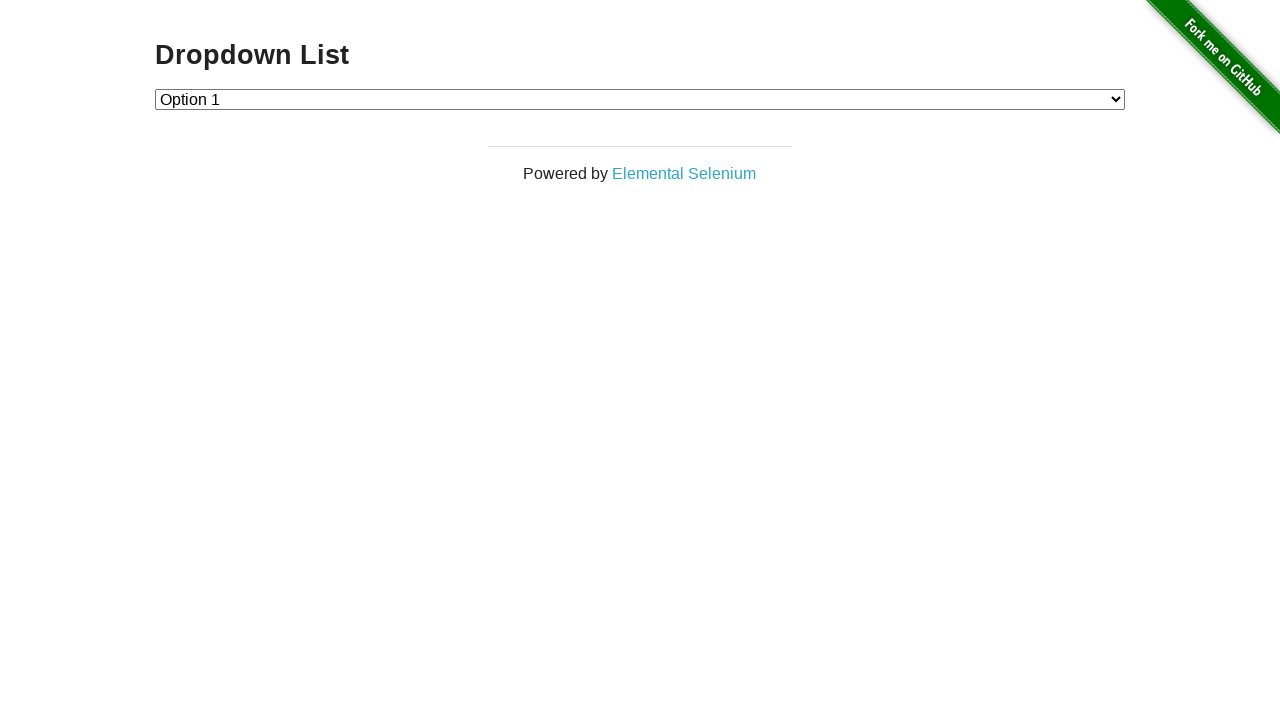

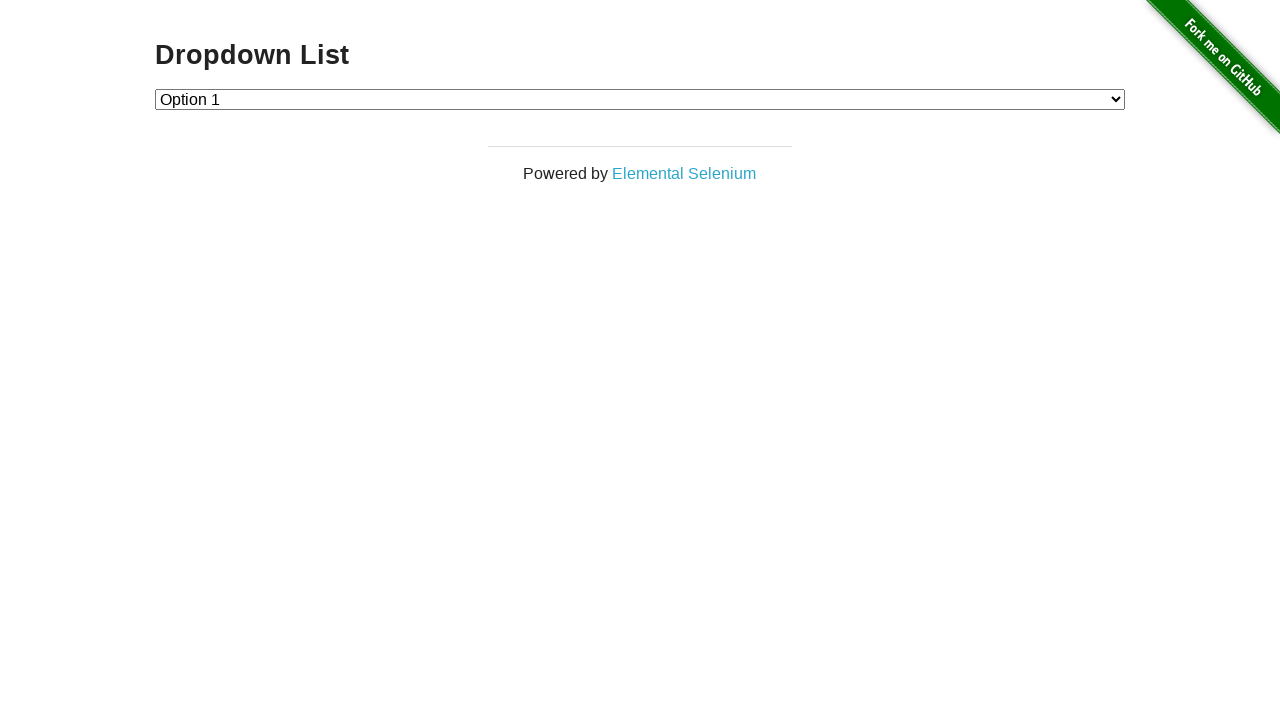